Tests that the currently applied filter is highlighted with the selected class

Starting URL: https://demo.playwright.dev/todomvc

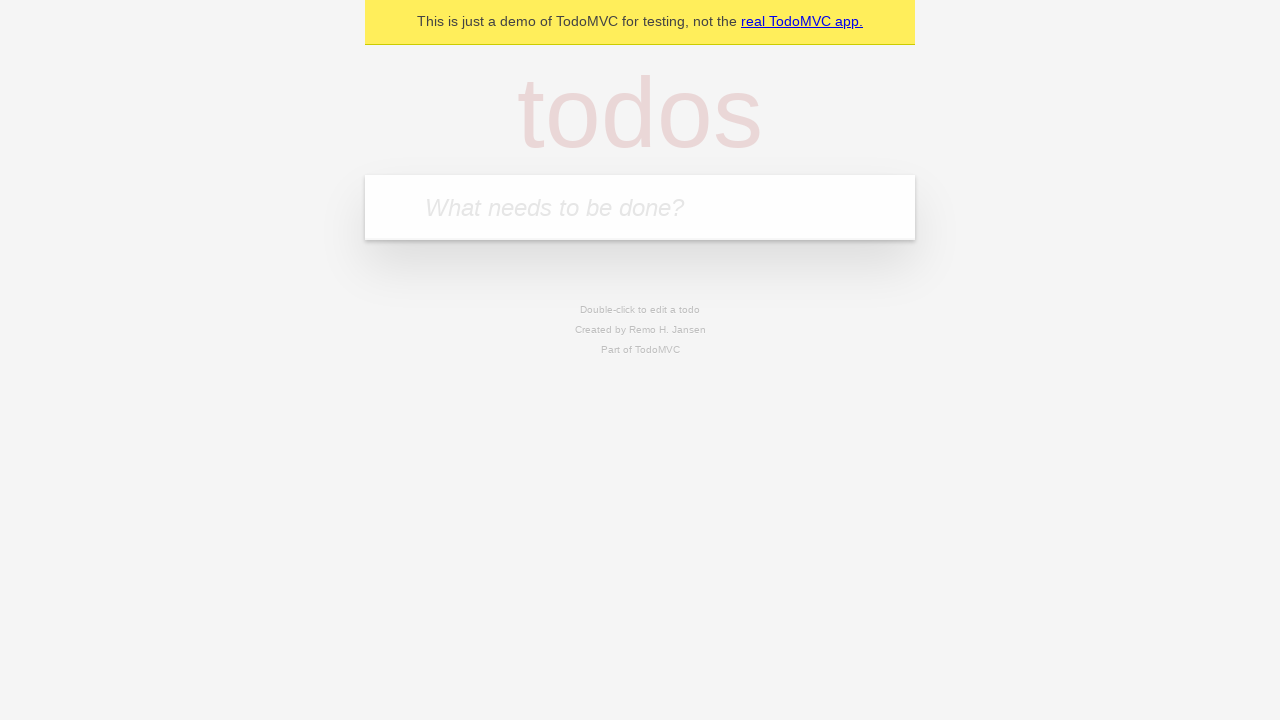

Filled todo input with 'buy some cheese' on internal:attr=[placeholder="What needs to be done?"i]
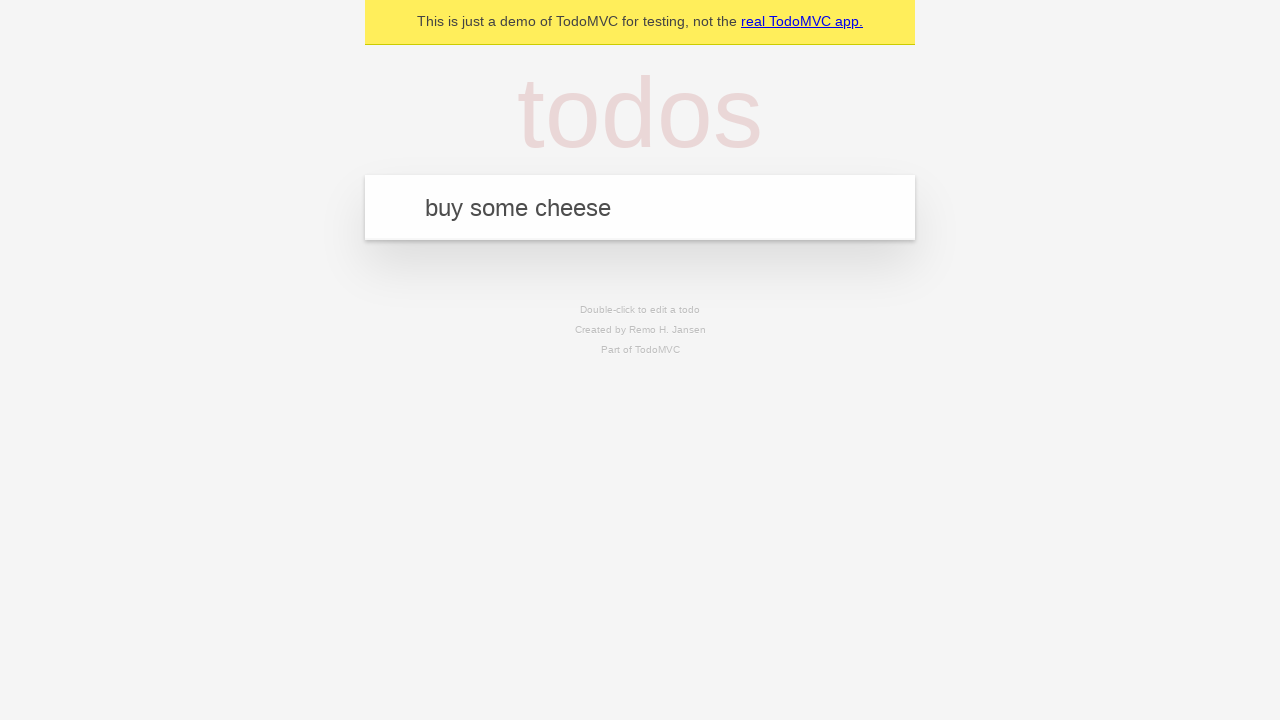

Pressed Enter to add first todo on internal:attr=[placeholder="What needs to be done?"i]
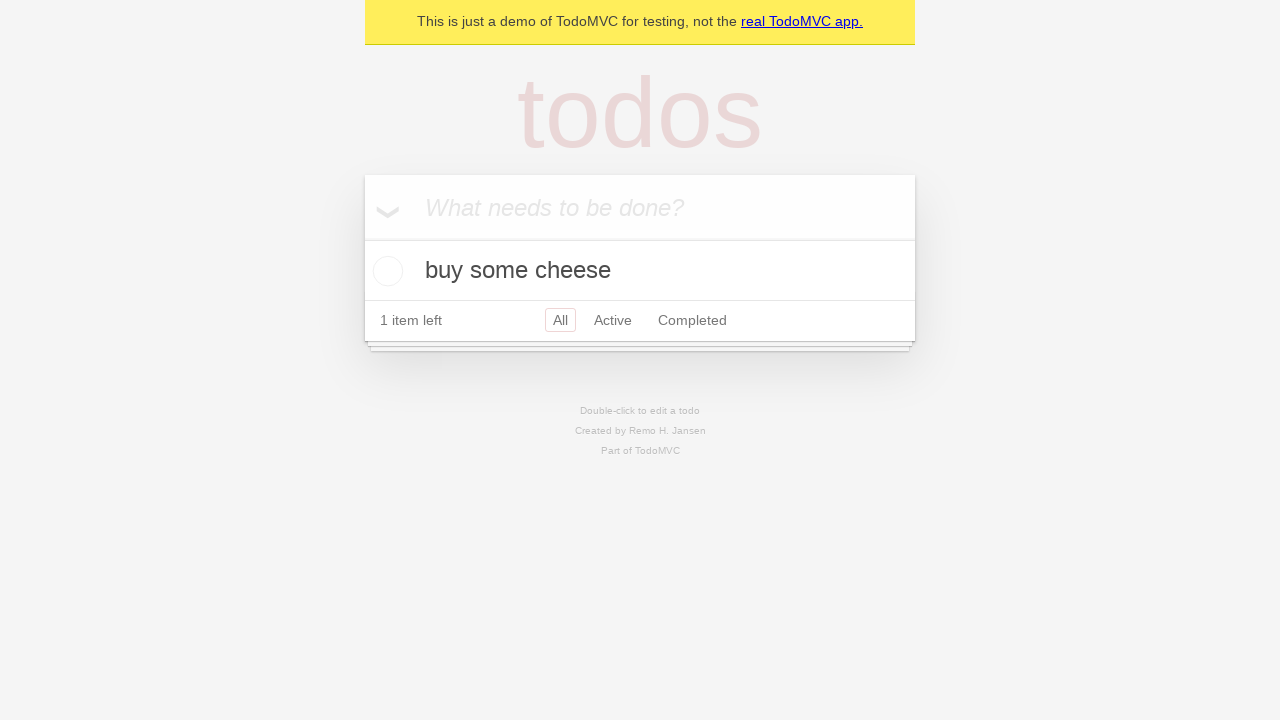

Filled todo input with 'feed the cat' on internal:attr=[placeholder="What needs to be done?"i]
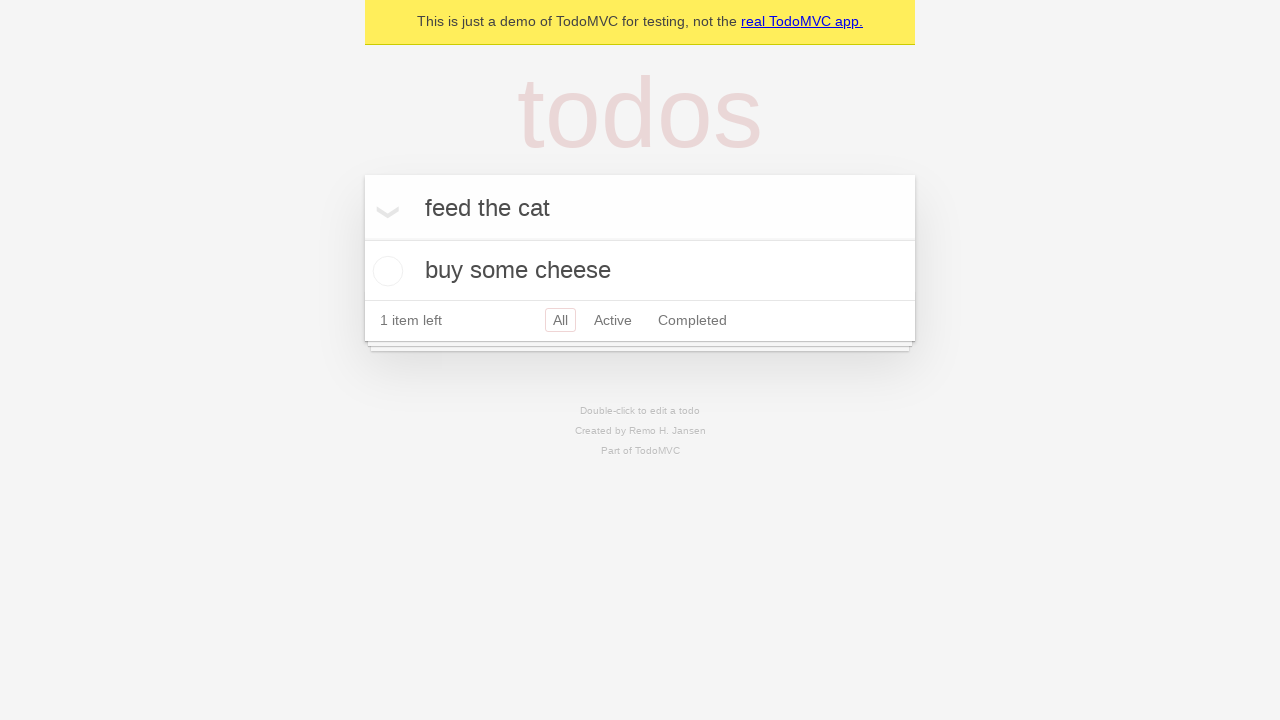

Pressed Enter to add second todo on internal:attr=[placeholder="What needs to be done?"i]
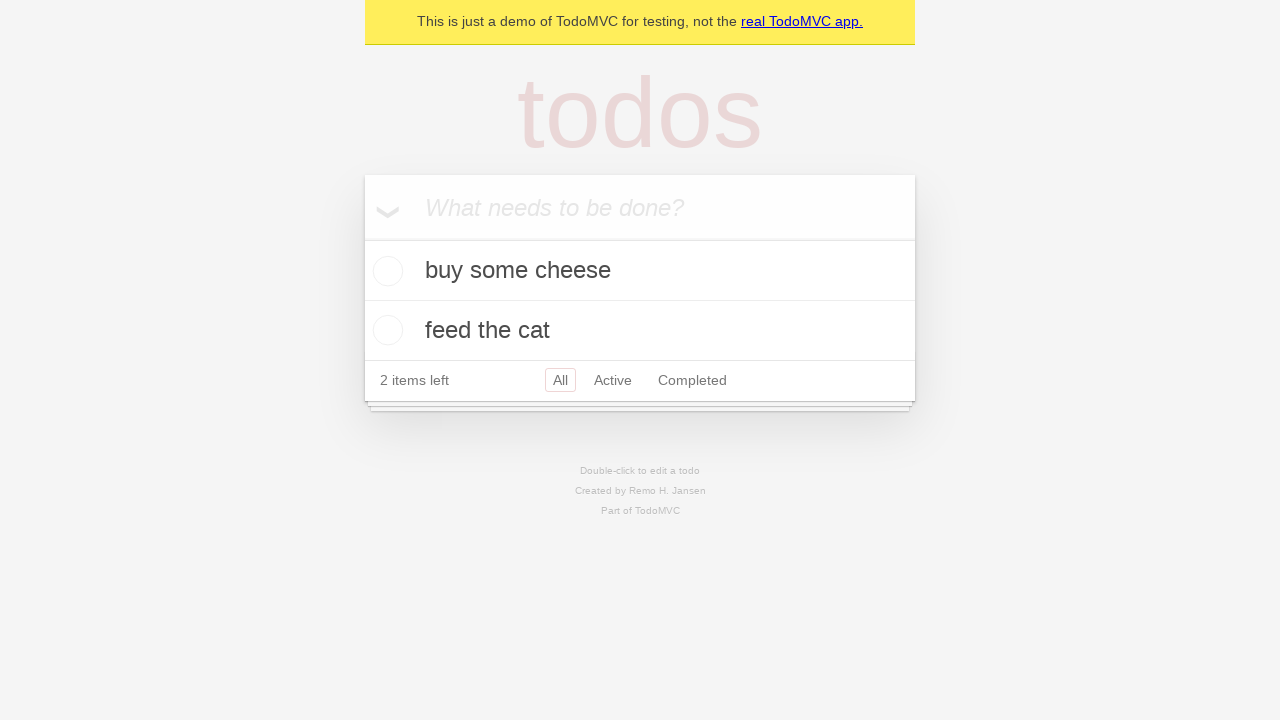

Filled todo input with 'book a doctors appointment' on internal:attr=[placeholder="What needs to be done?"i]
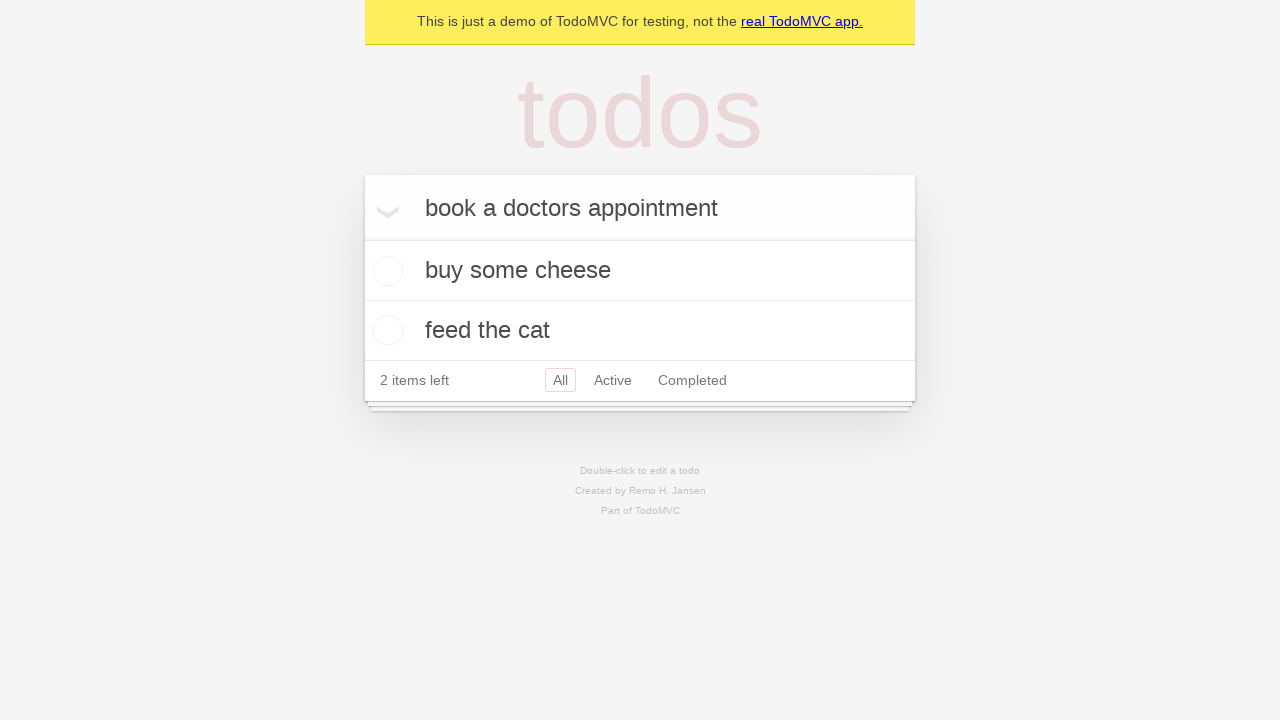

Pressed Enter to add third todo on internal:attr=[placeholder="What needs to be done?"i]
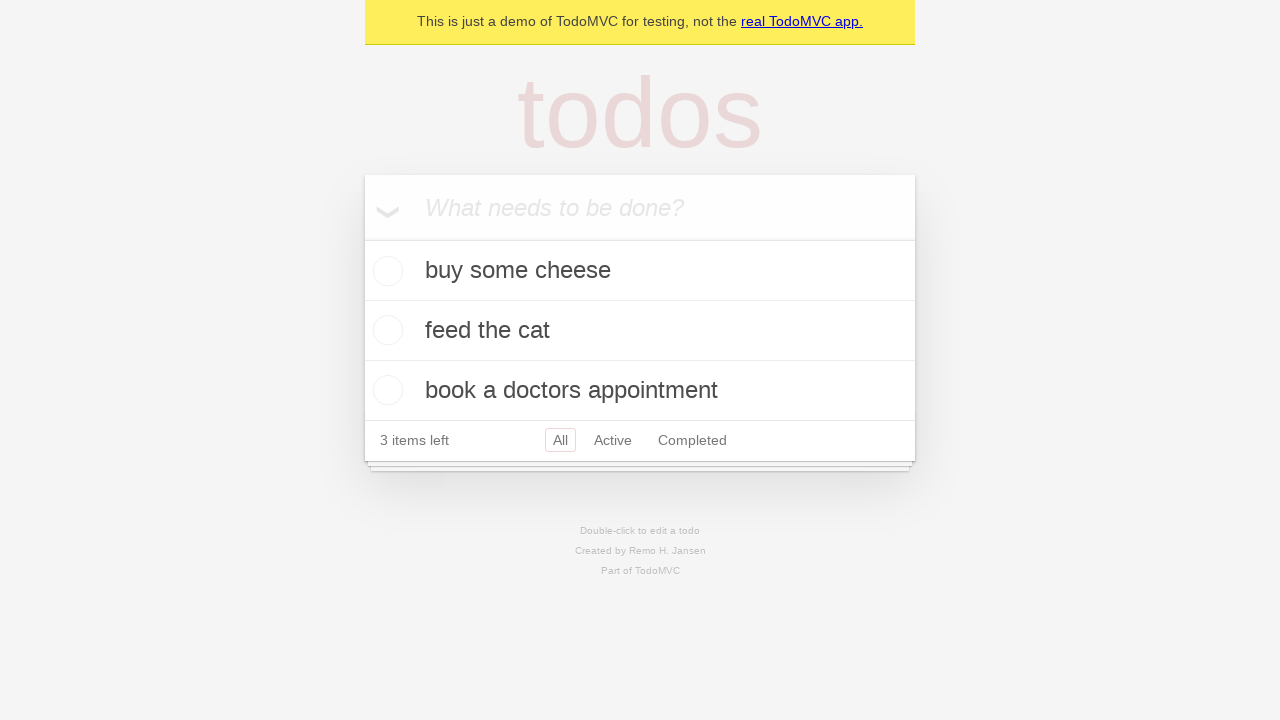

Clicked Active filter at (613, 440) on internal:role=link[name="Active"i]
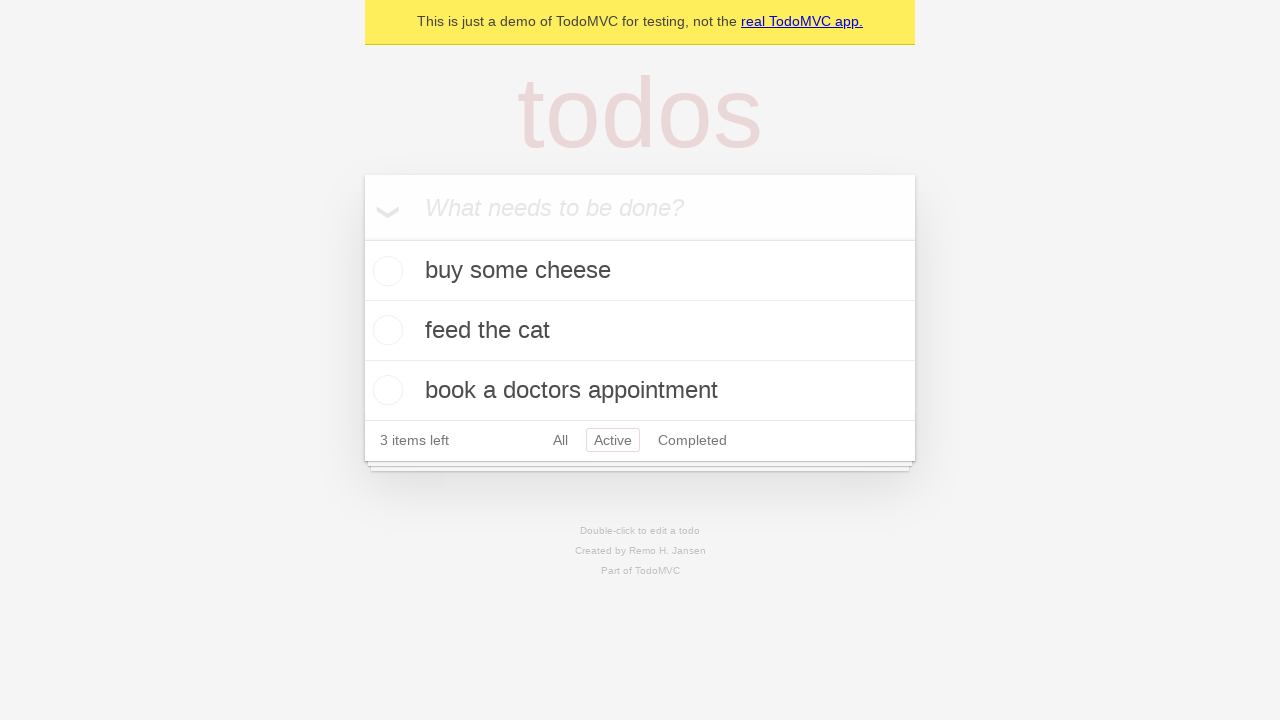

Clicked Completed filter to verify it highlights as selected at (692, 440) on internal:role=link[name="Completed"i]
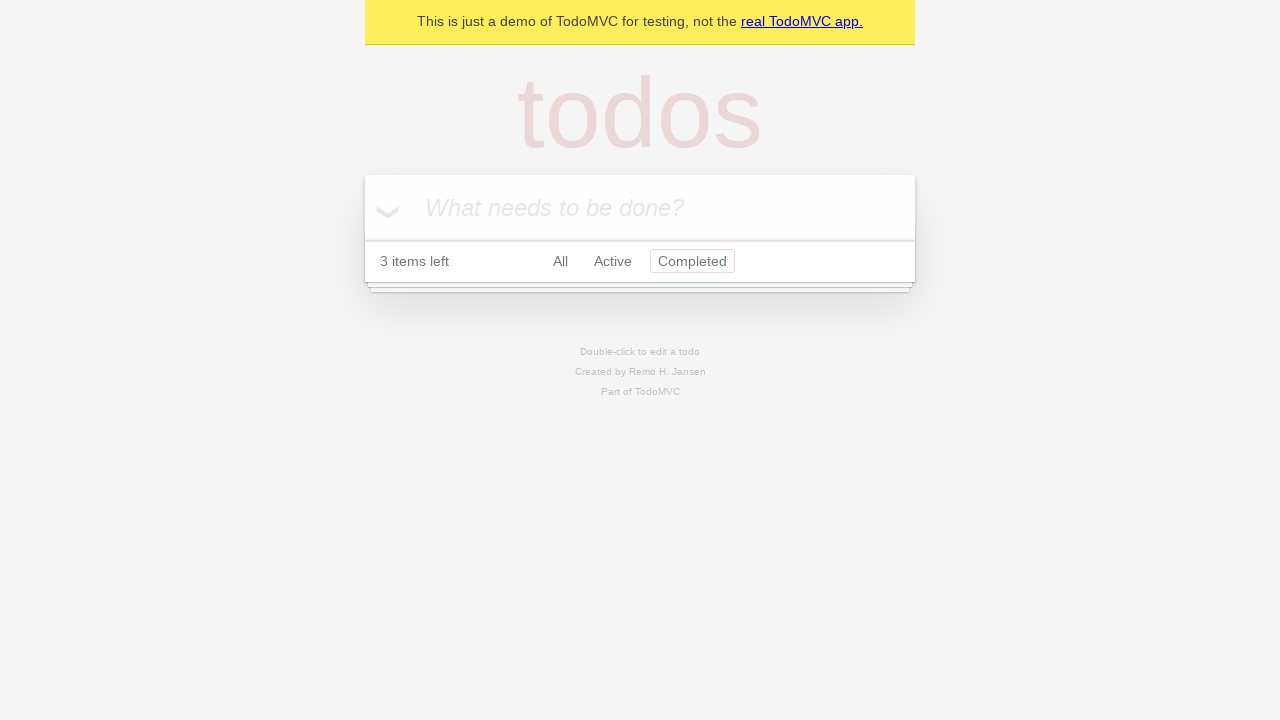

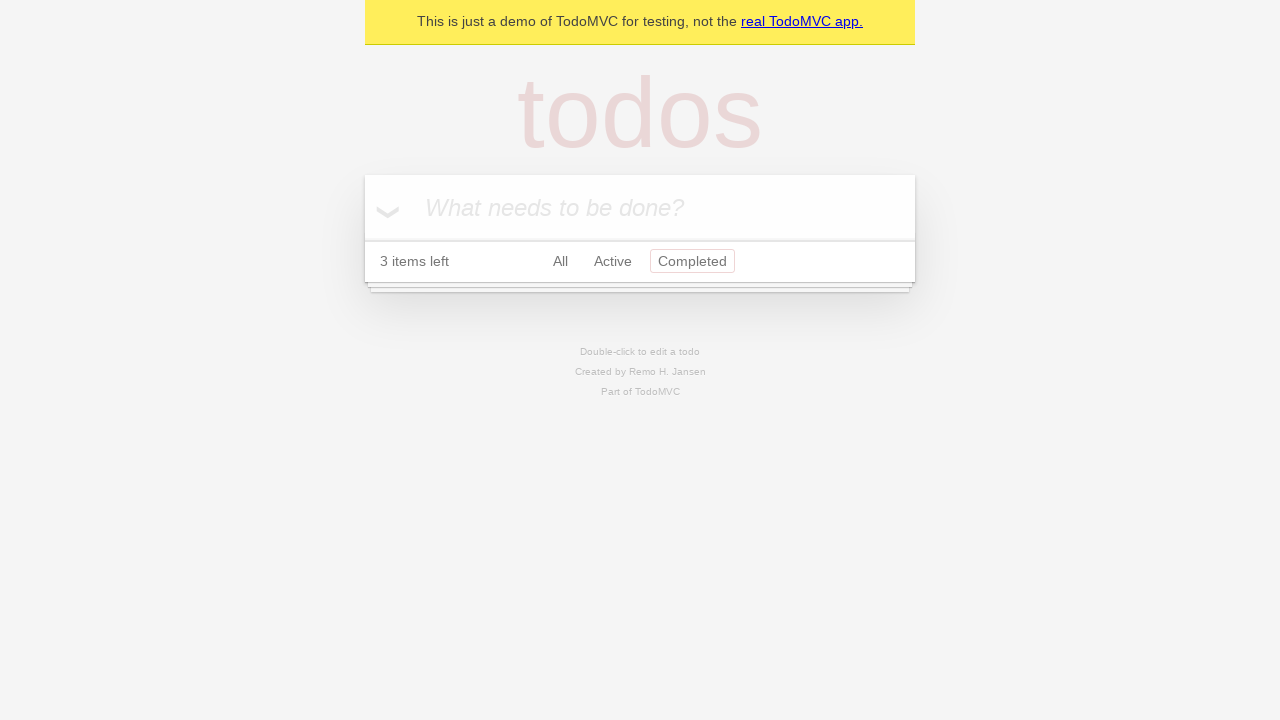